Navigates to NDTV news website and verifies the page loads successfully

Starting URL: http://www.ndtv.com

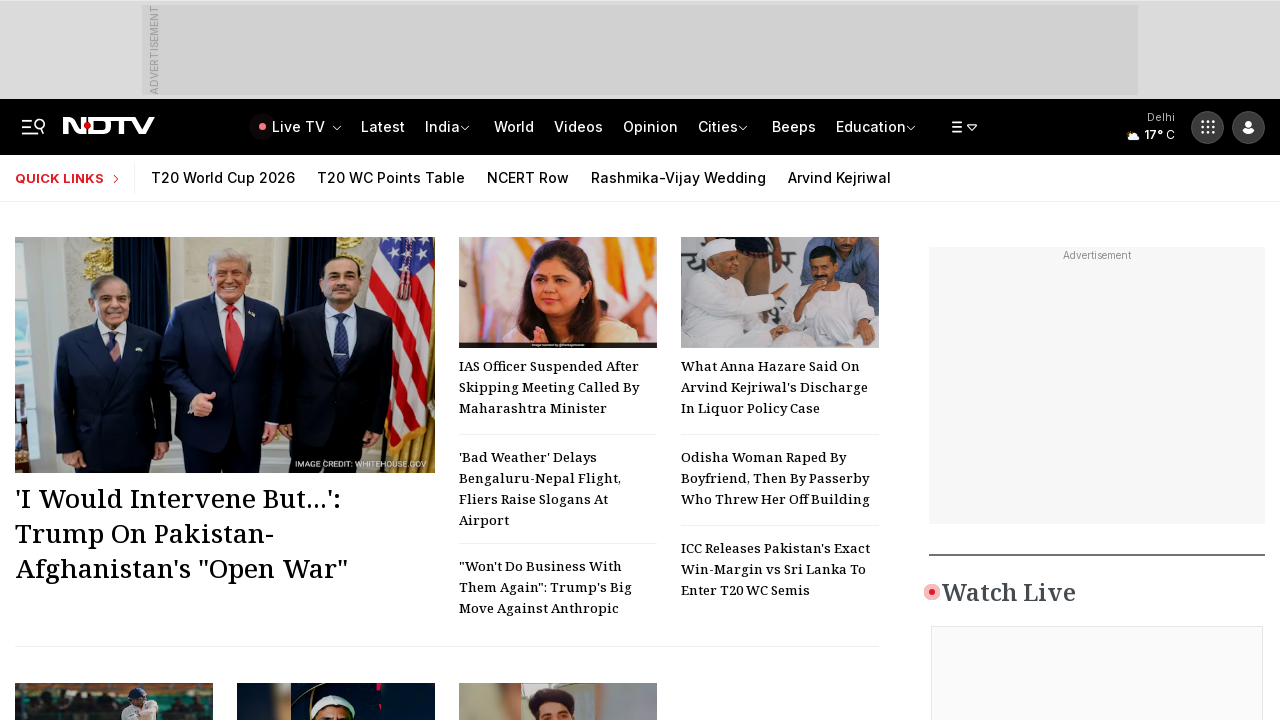

Waited for page to reach domcontentloaded state
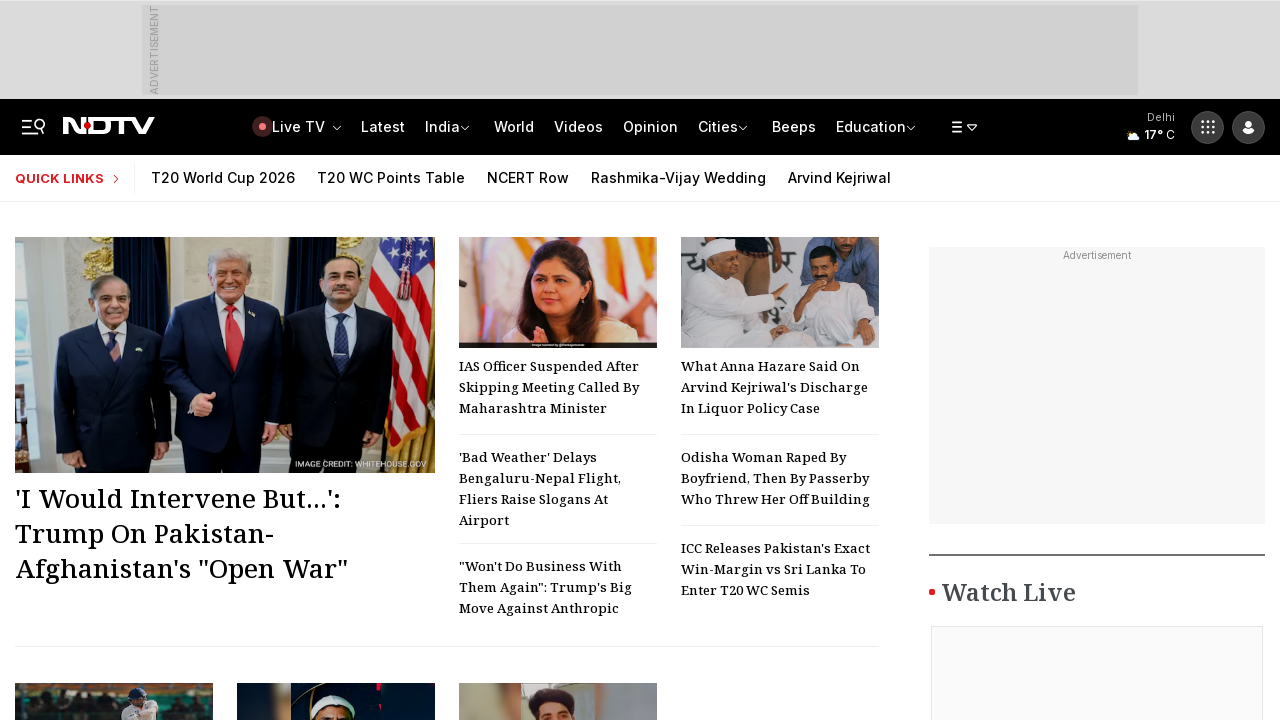

Verified body element is present on NDTV news website
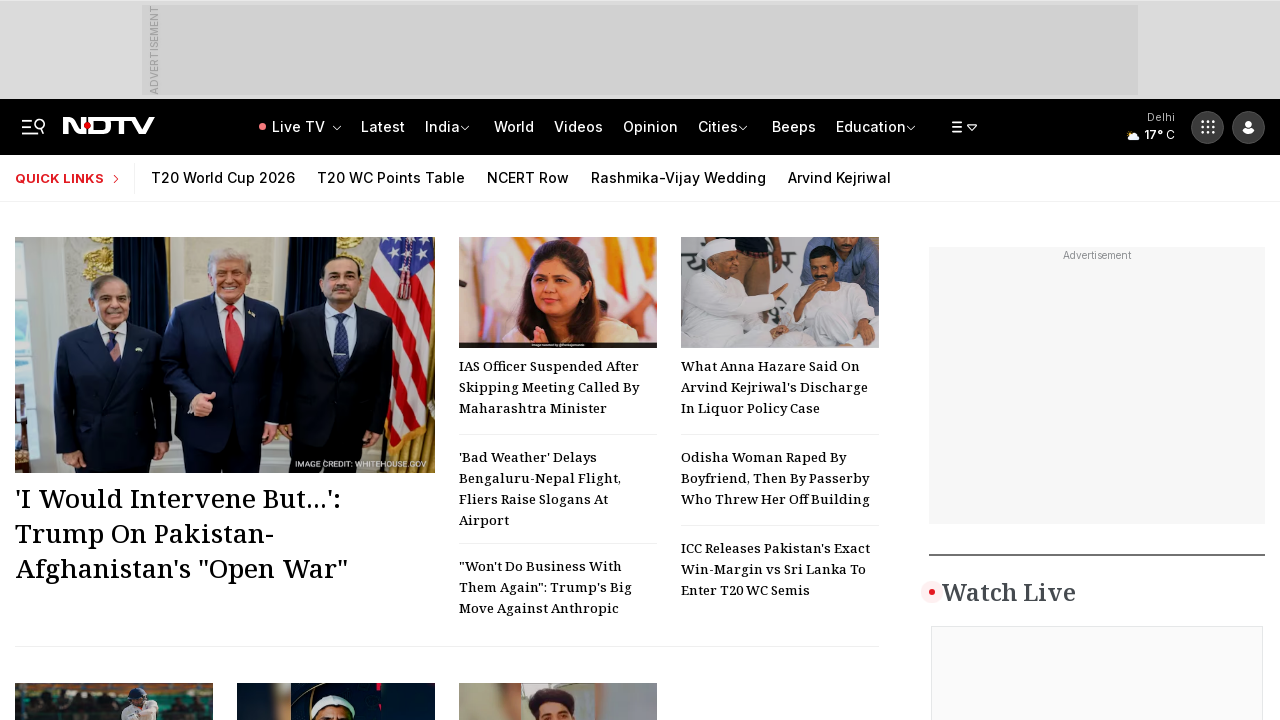

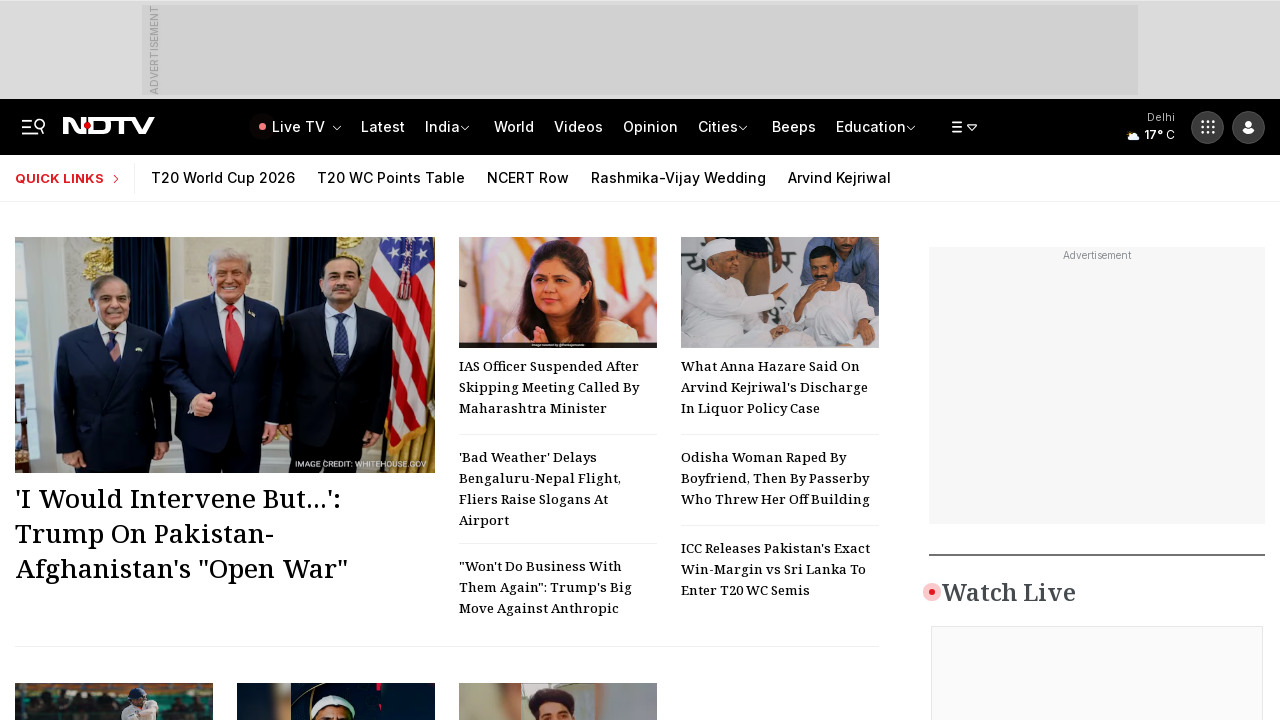